Navigates to the Demoblaze e-commerce demo site and verifies that product cards are displayed on the homepage by waiting for product elements to load.

Starting URL: https://www.demoblaze.com/

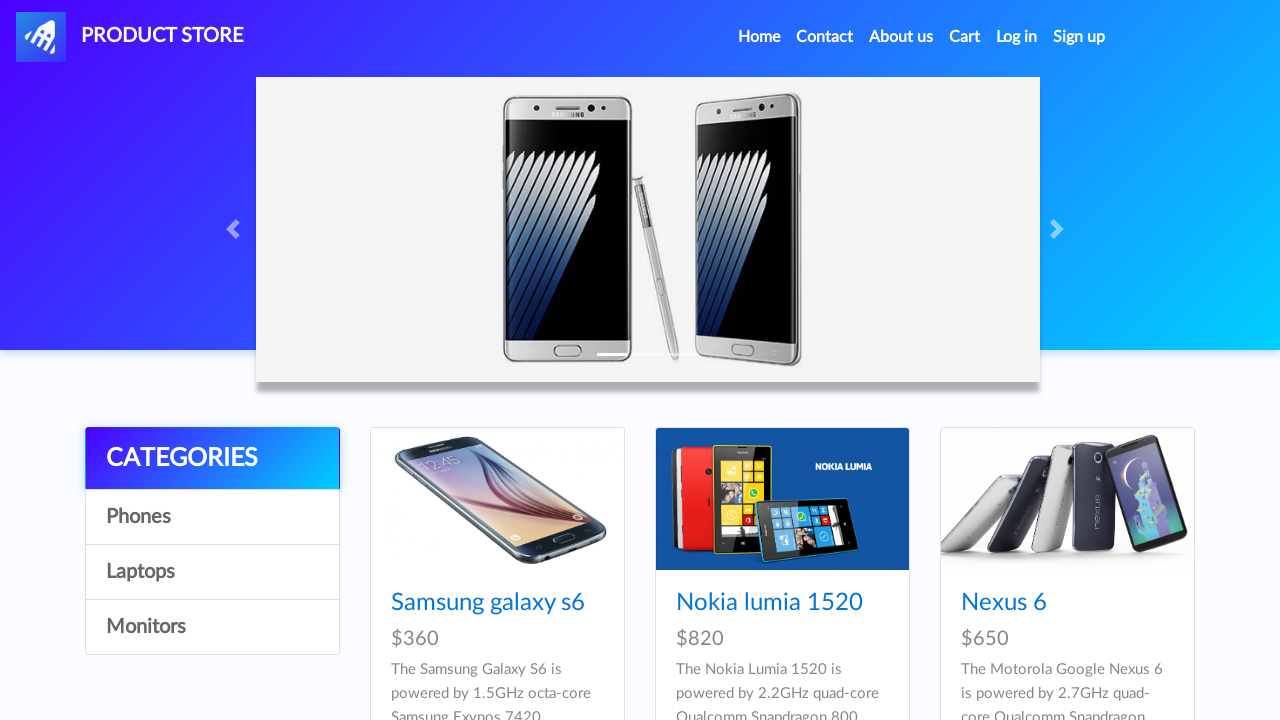

Waited for product card elements to load on the homepage
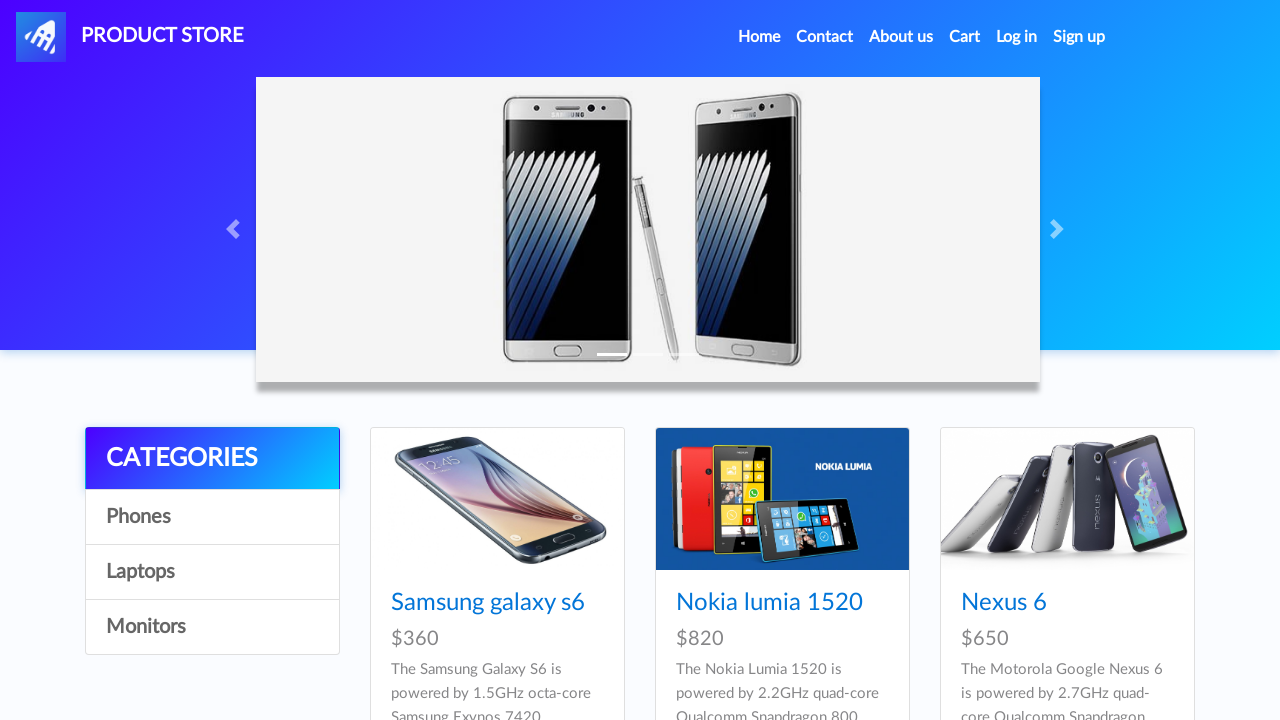

Located product card elements on the page
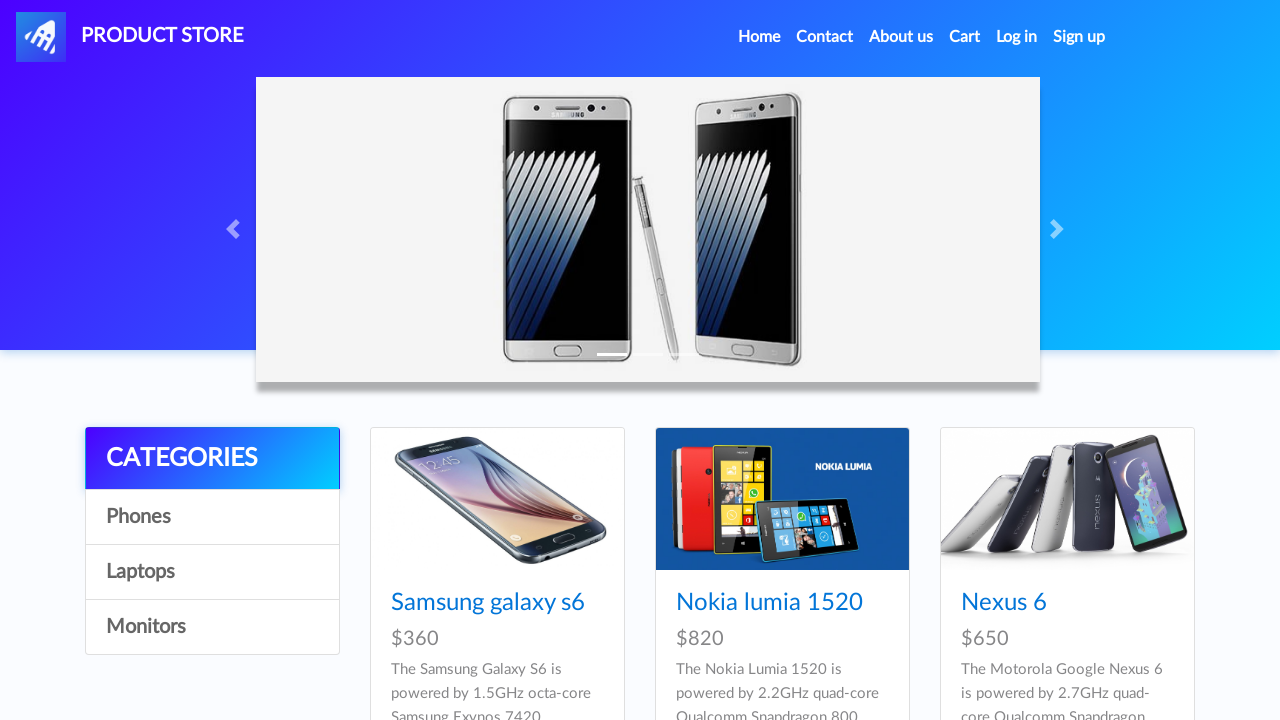

Verified the first product card is visible
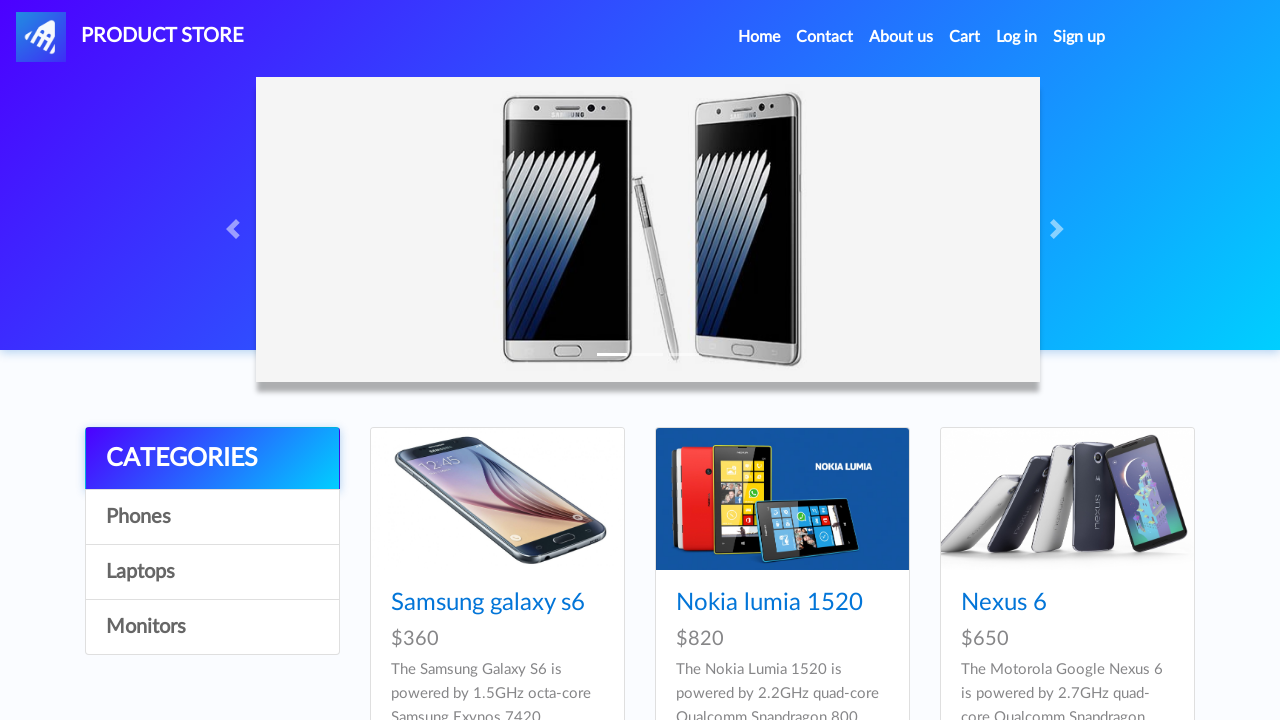

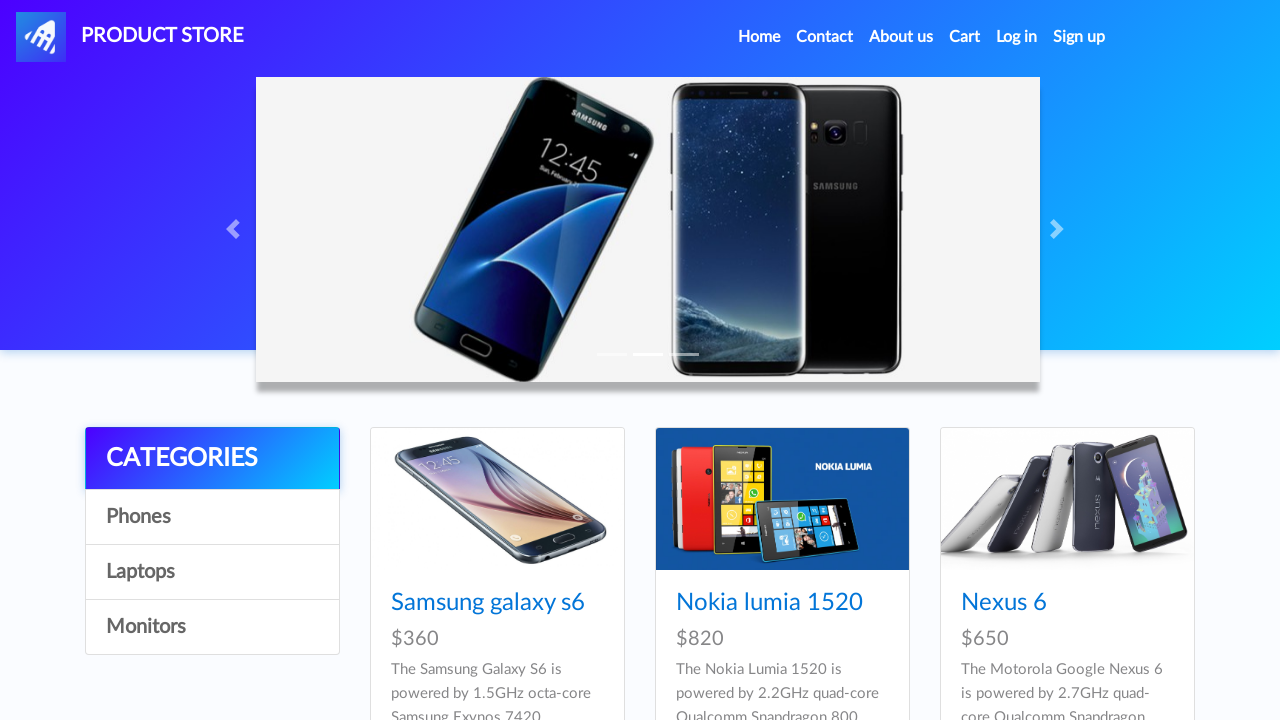